Tests page redirection by clicking on a redirect link and following the redirect chain

Starting URL: https://the-internet.herokuapp.com/redirector

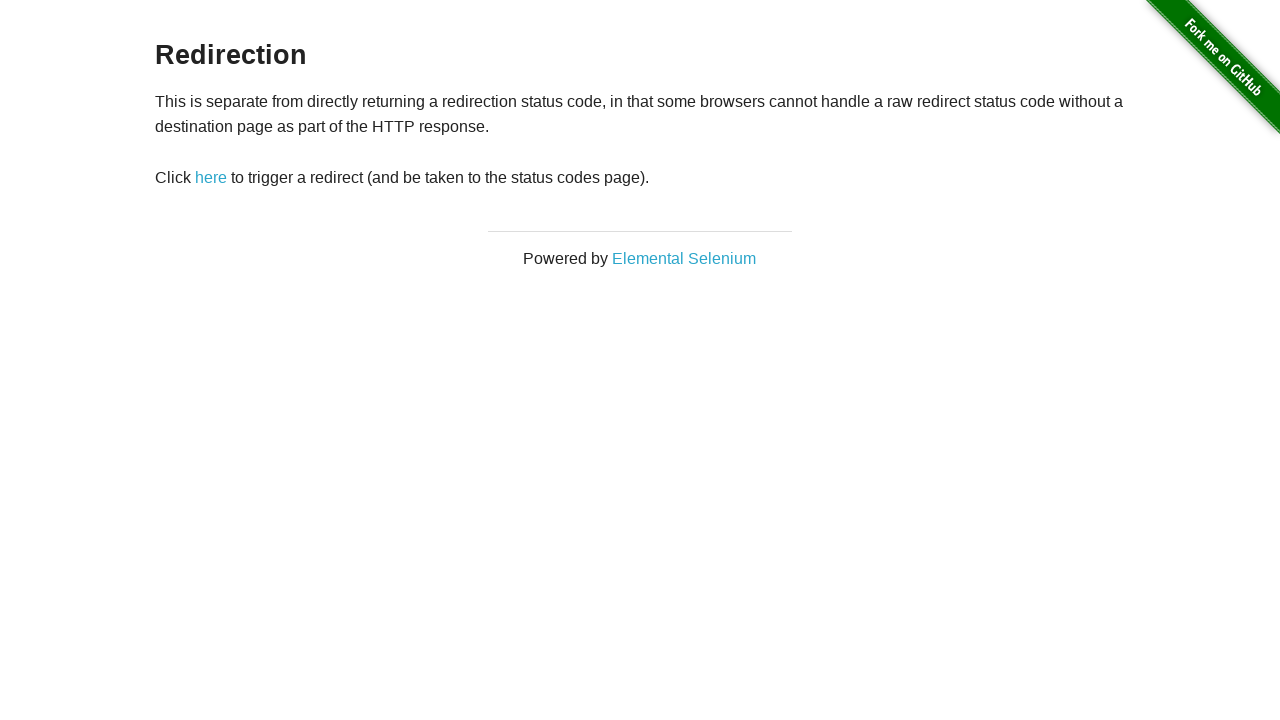

Waited for redirect link to be available
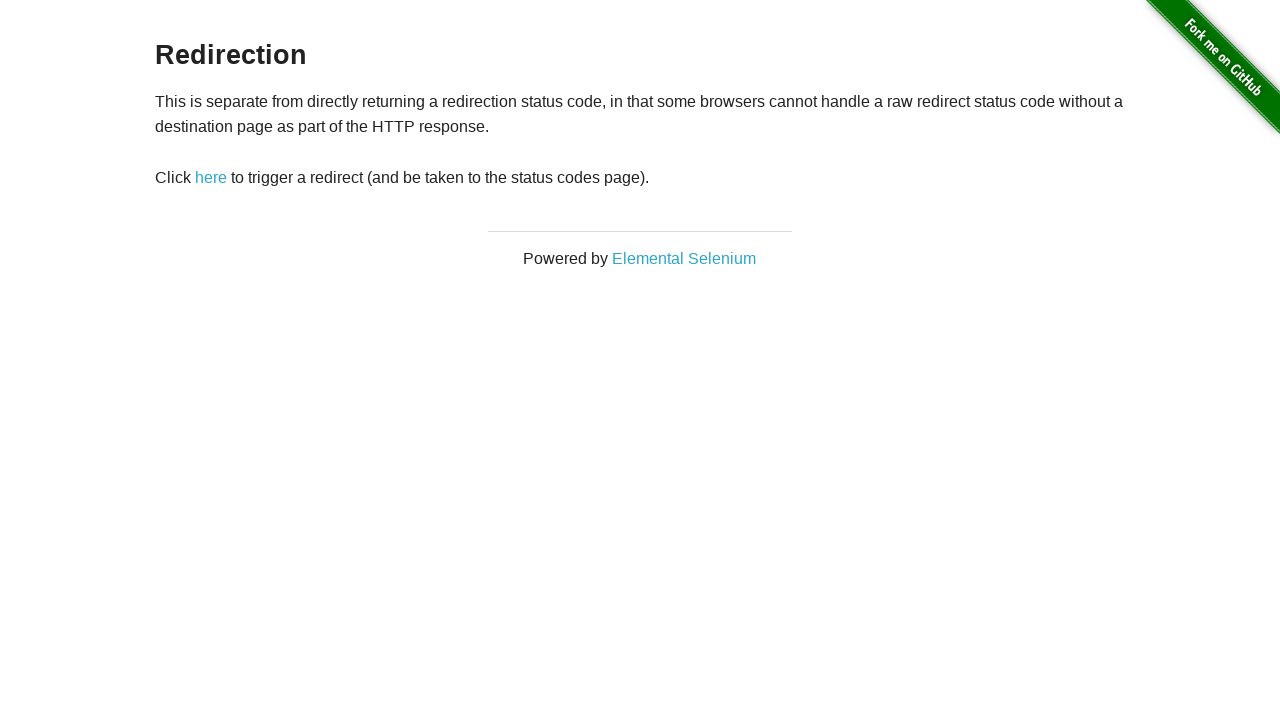

Clicked the redirect link at (211, 178) on #redirect
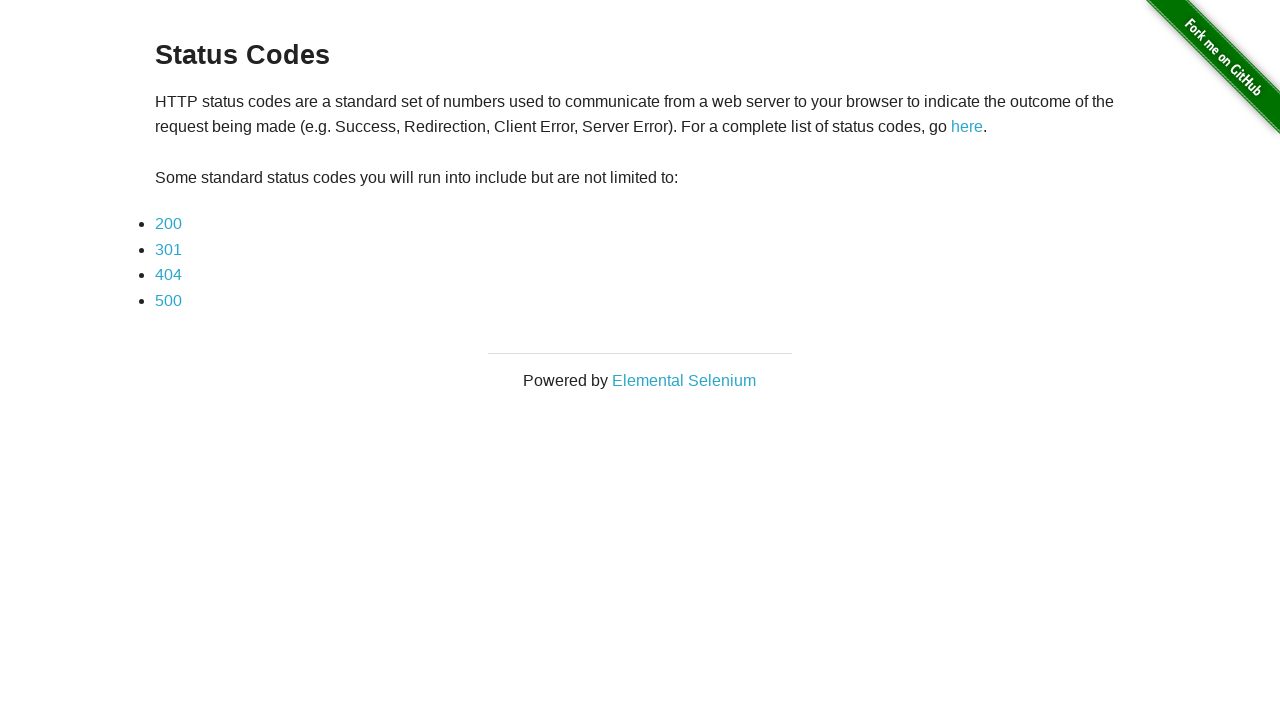

Page redirect completed and navigated to status_codes page
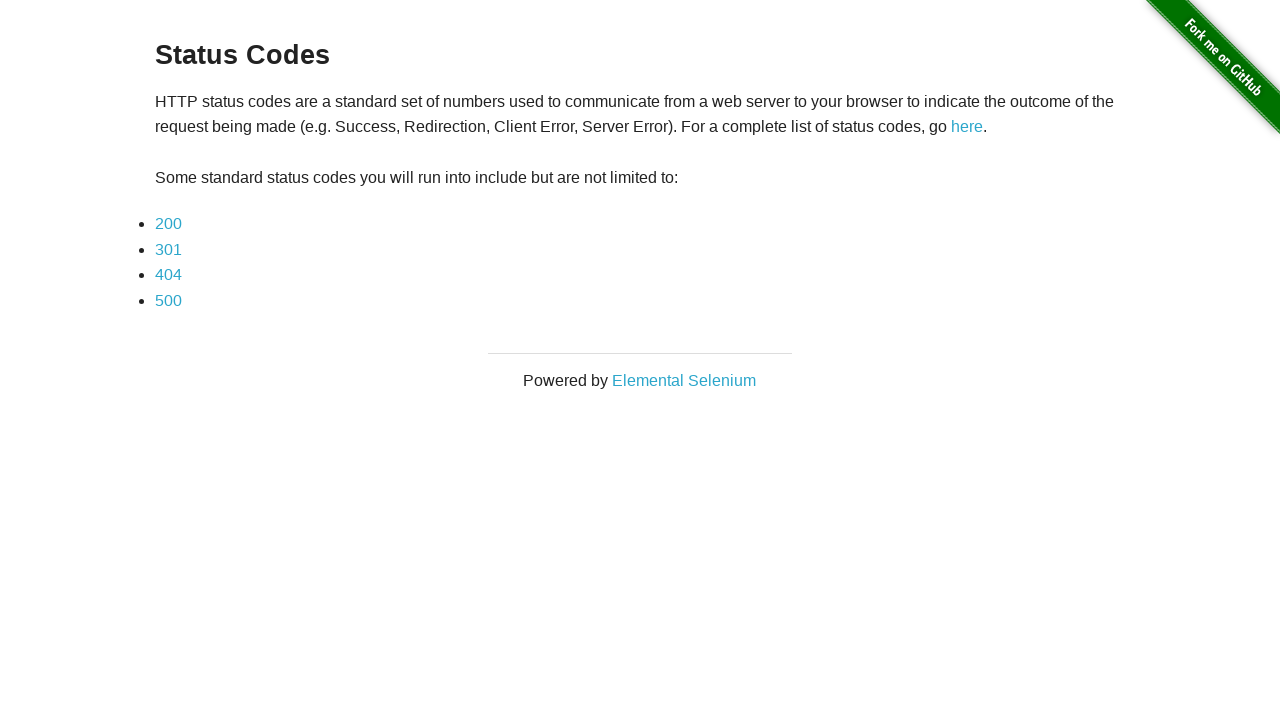

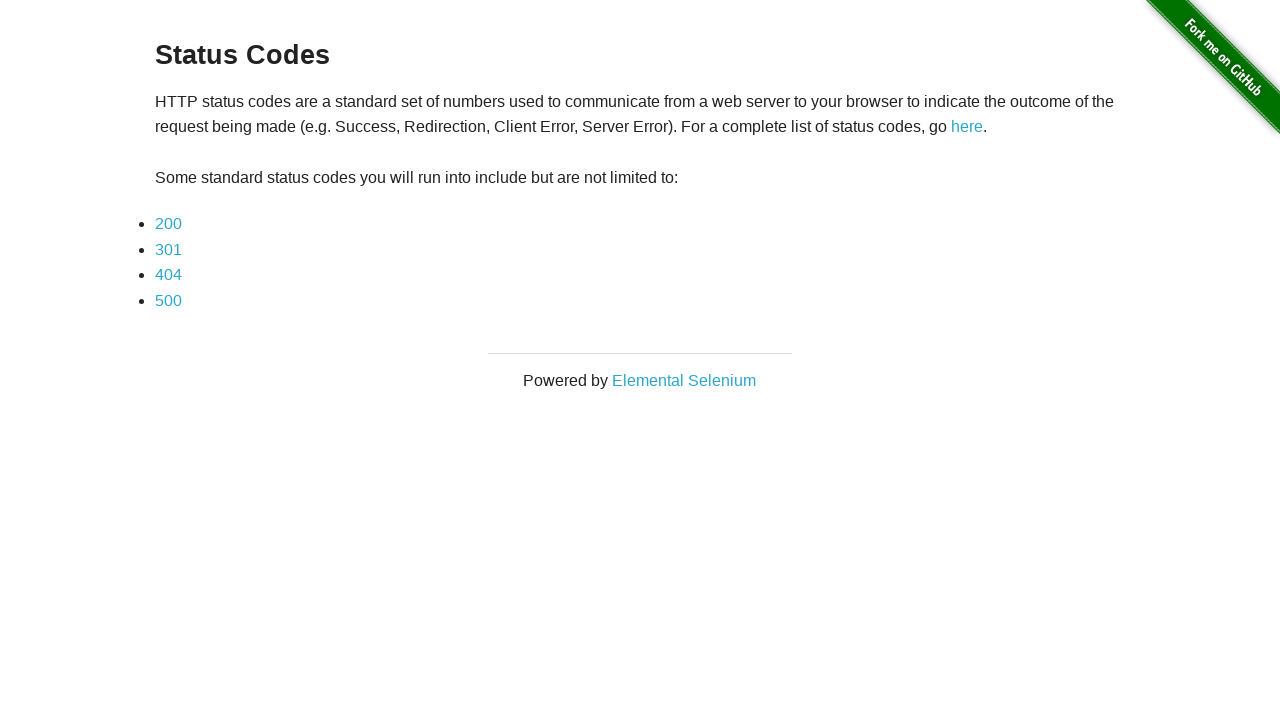